Tests the e-commerce flow on Demoblaze by navigating to Laptops category, selecting a MacBook Air, adding it to cart, and verifying the product appears correctly in the cart.

Starting URL: https://www.demoblaze.com/

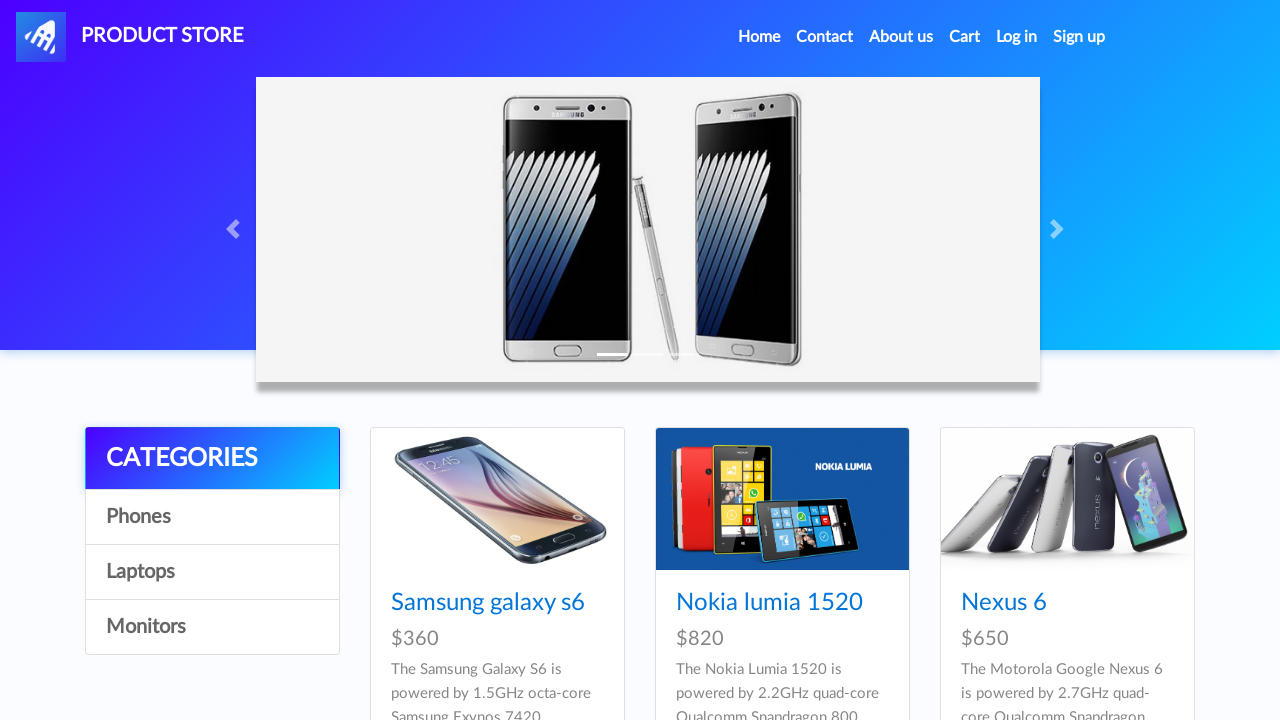

Clicked on Laptops category at (212, 572) on text=Laptops
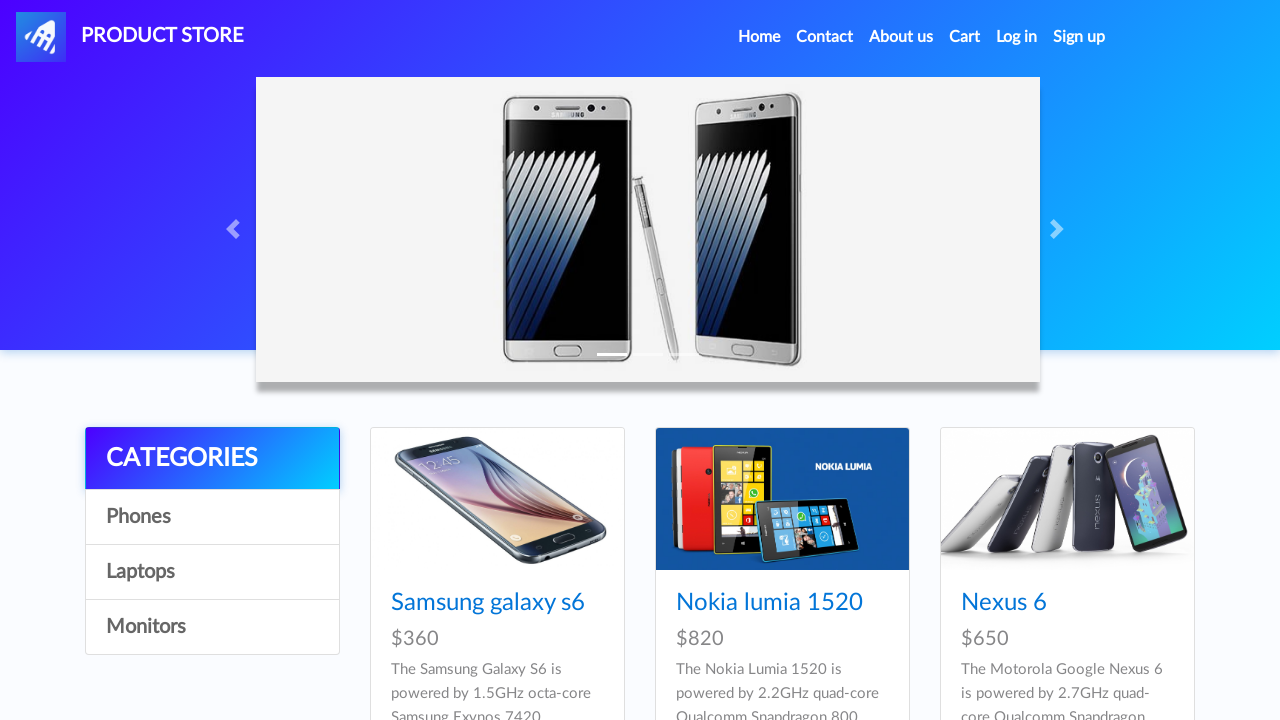

Waited for laptops to load
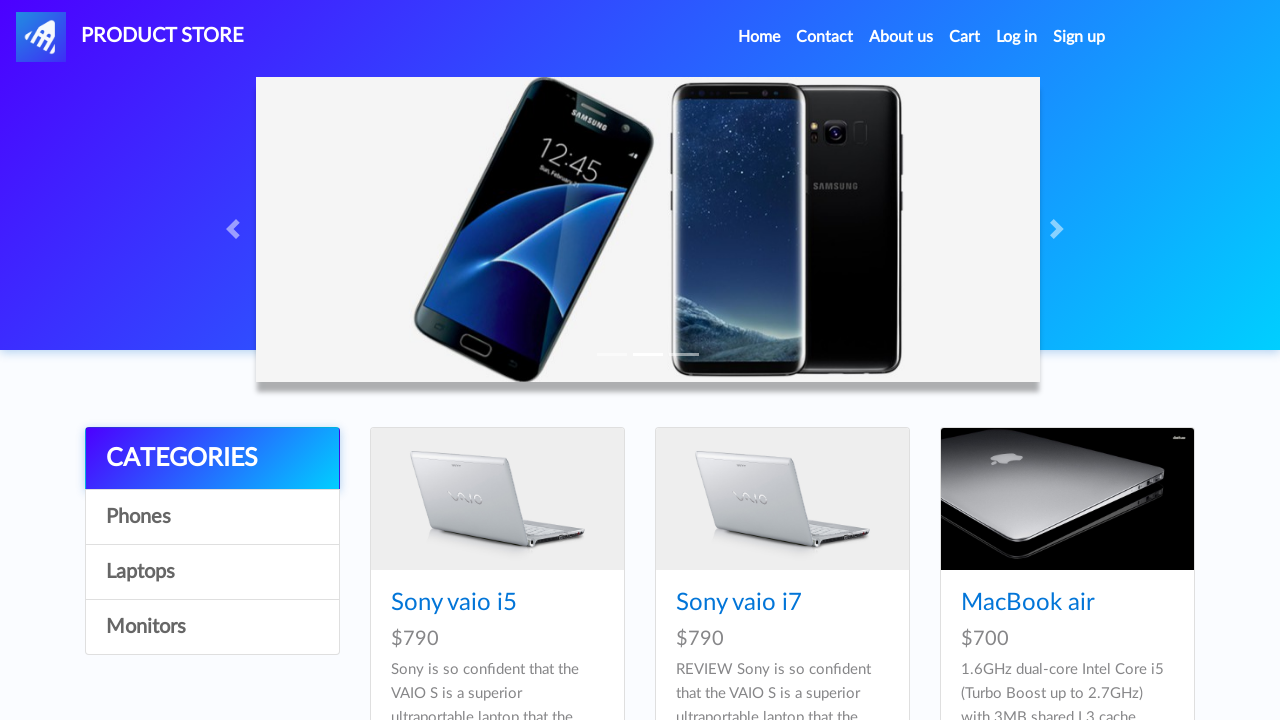

Clicked on MacBook Air product at (1028, 603) on text=MacBook air
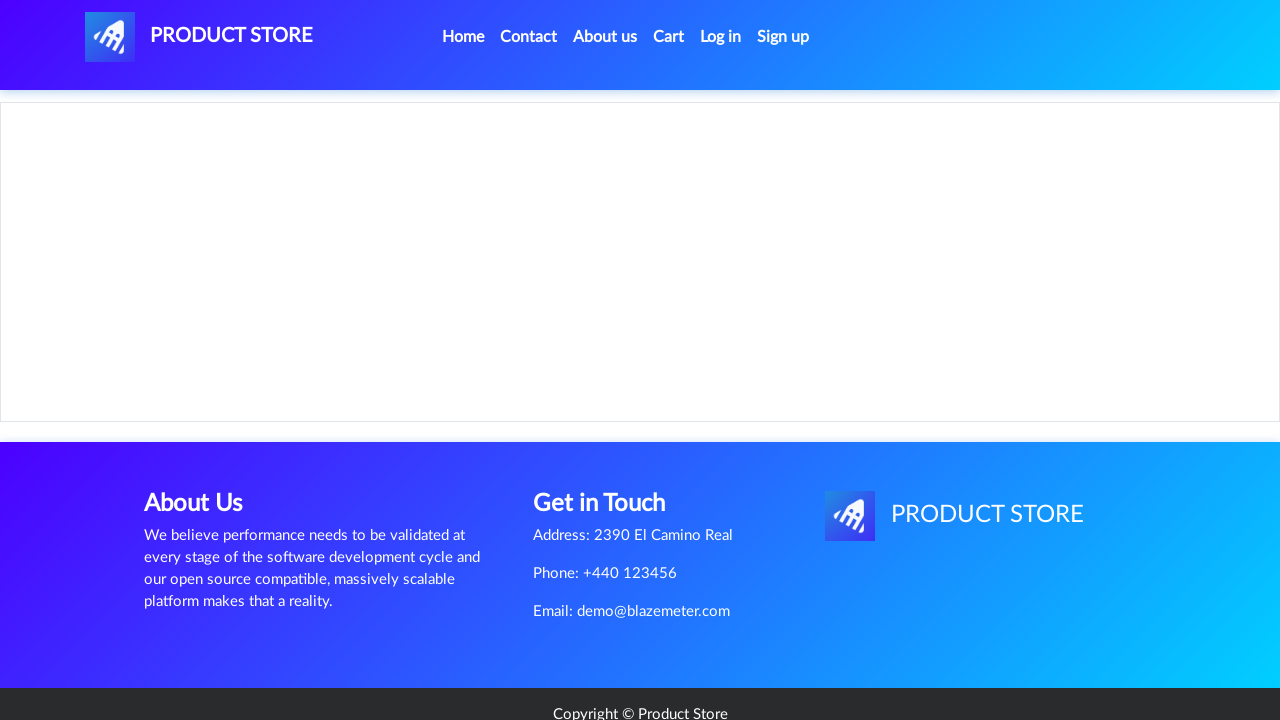

Waited for product page to load
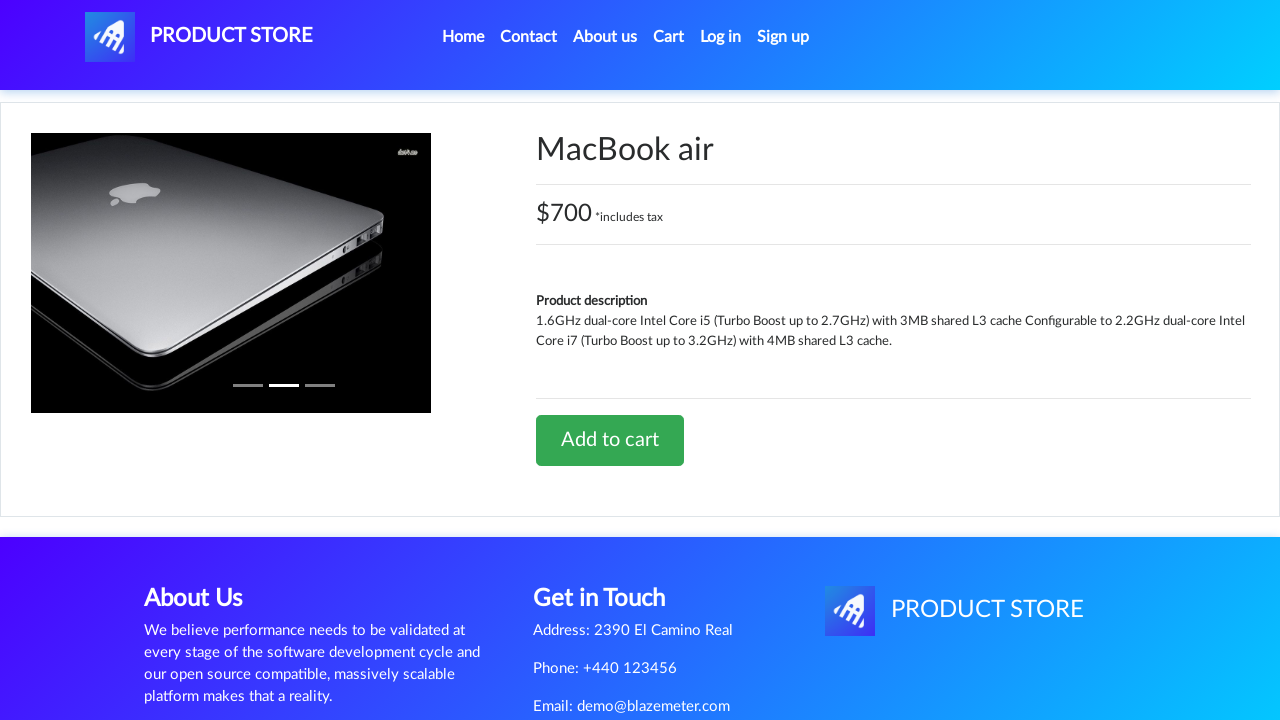

Retrieved product name: MacBook air
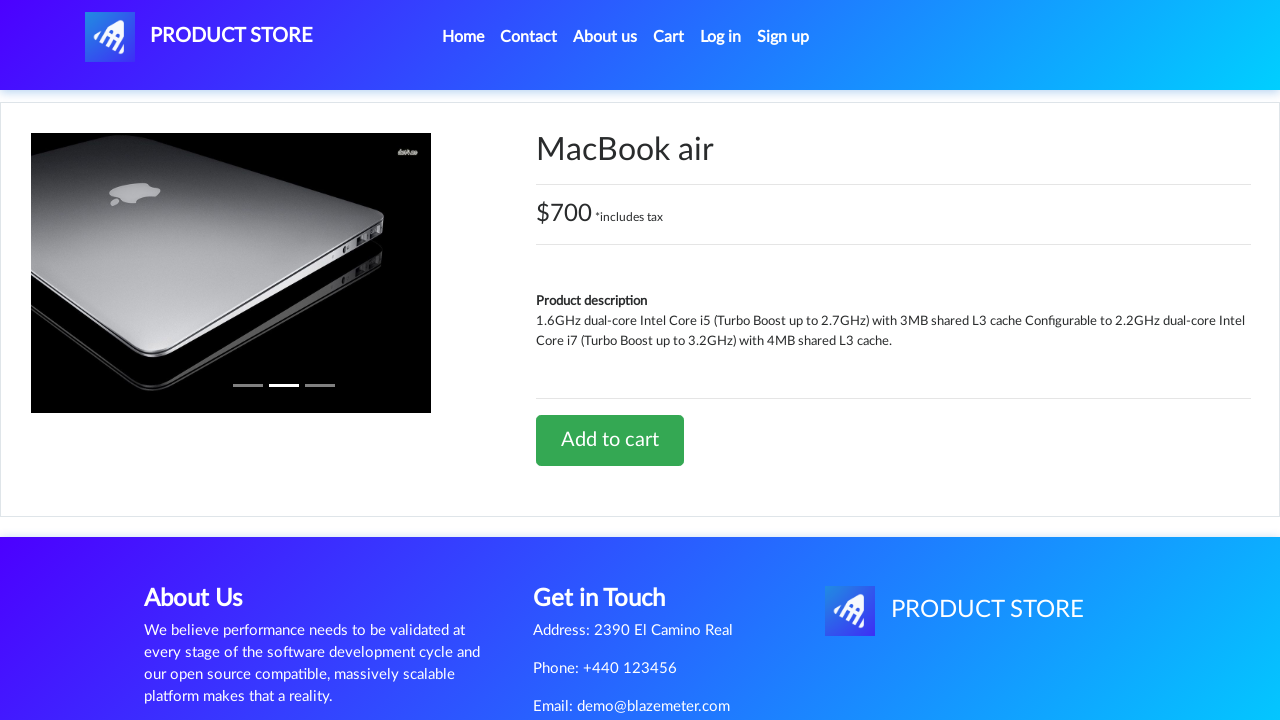

Clicked Add to cart button at (610, 440) on text=Add to cart
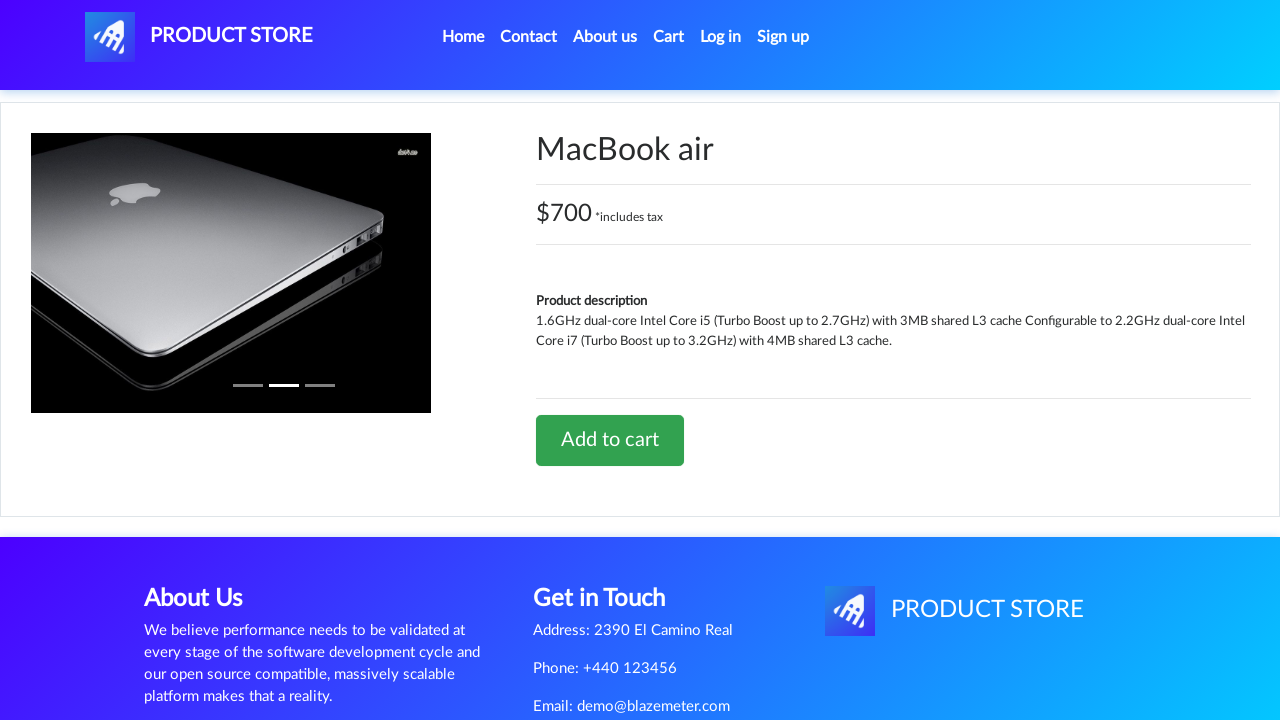

Waited for alert dialog
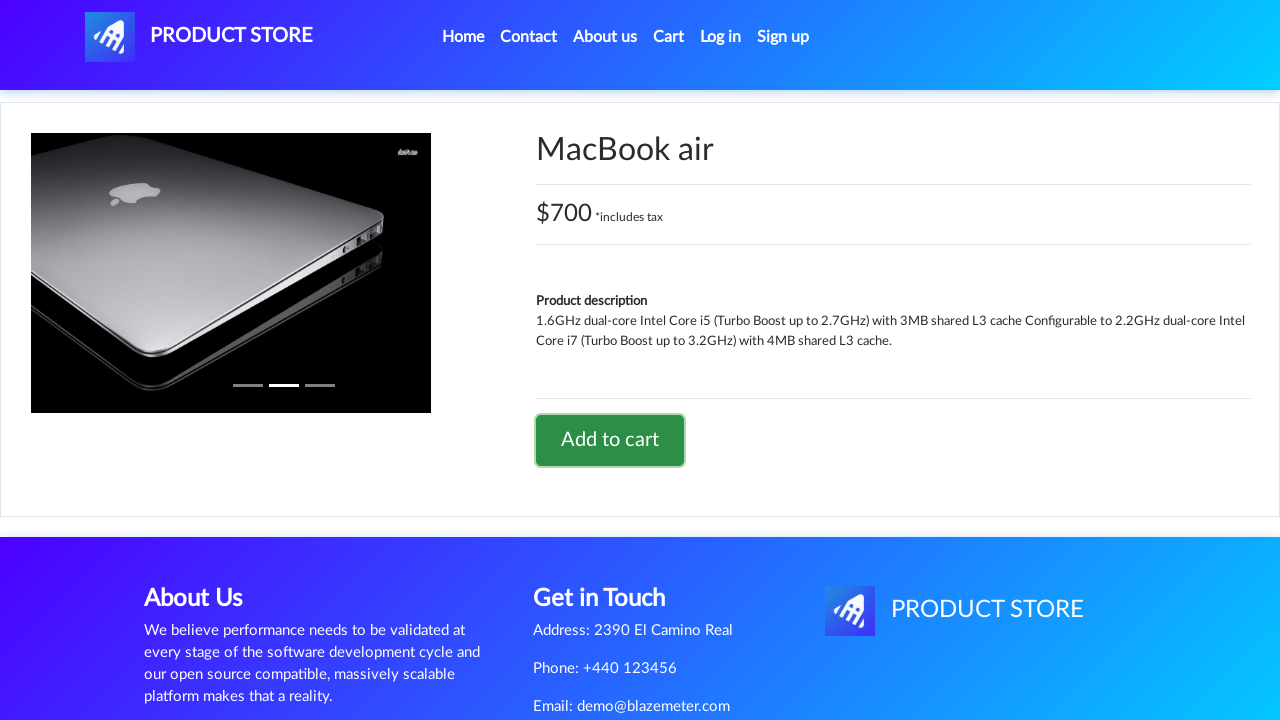

Accepted alert dialog
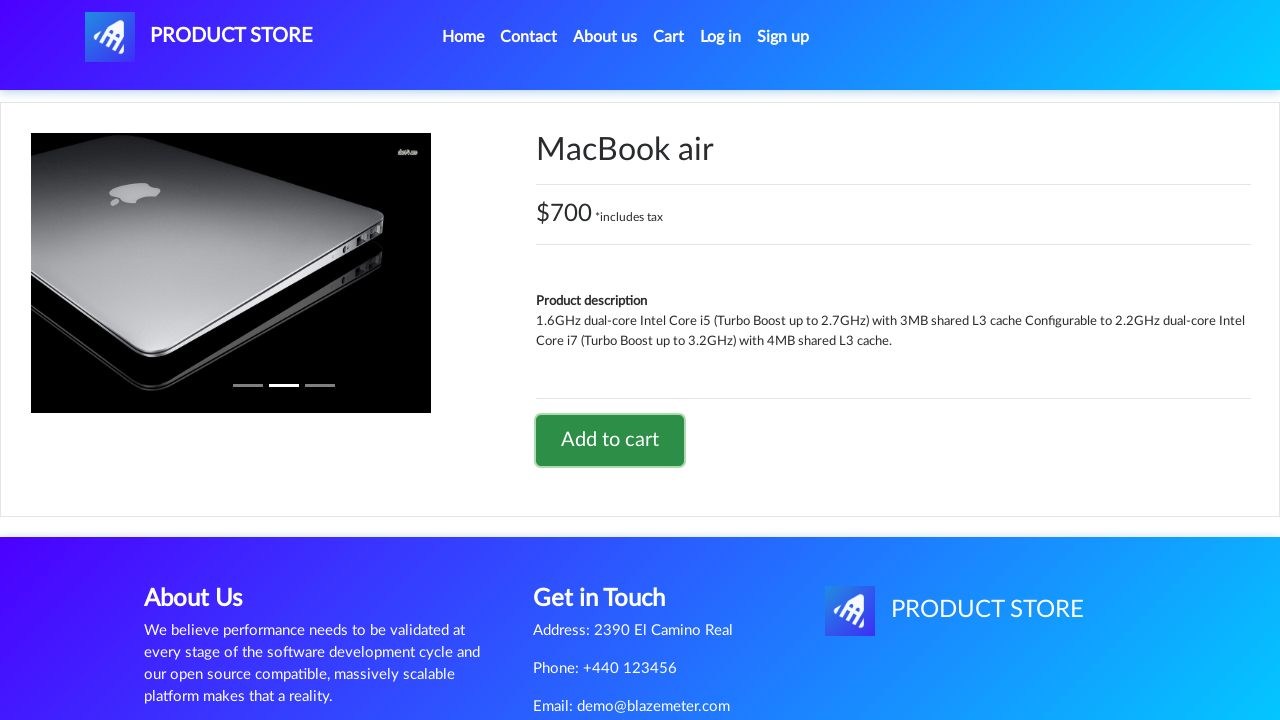

Clicked on Cart link at (669, 37) on text=Cart
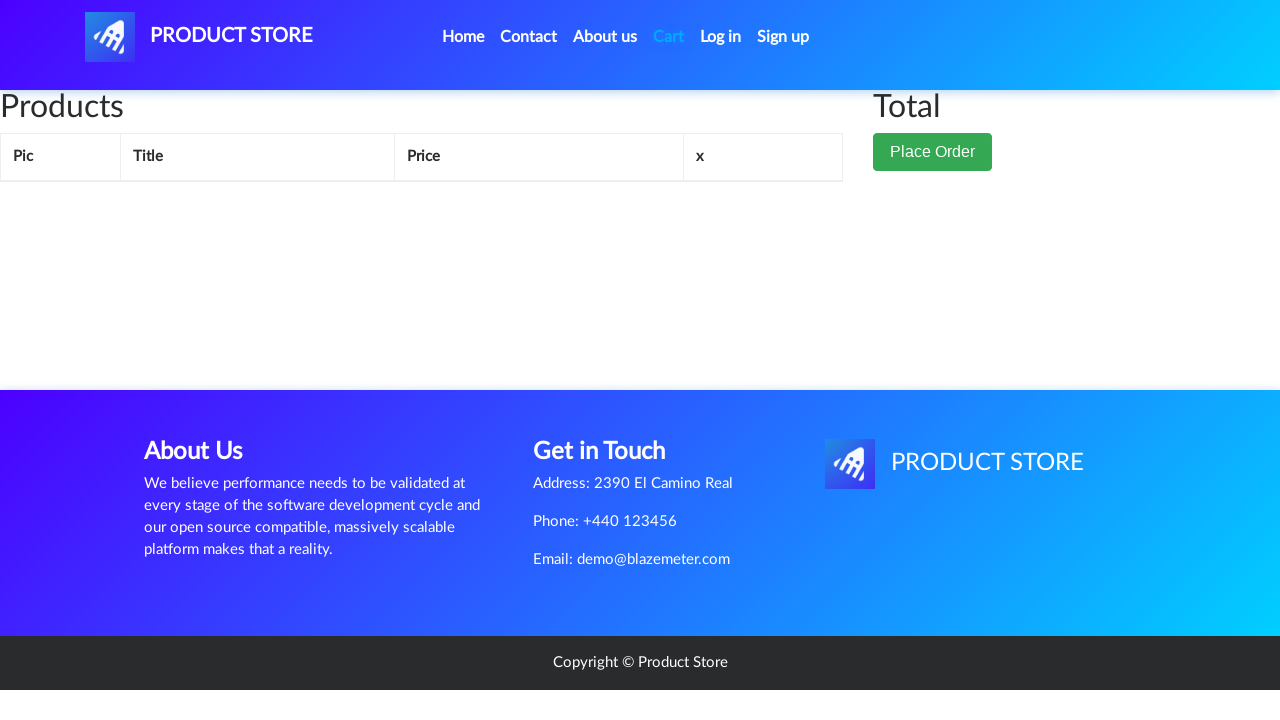

Waited for cart page to load
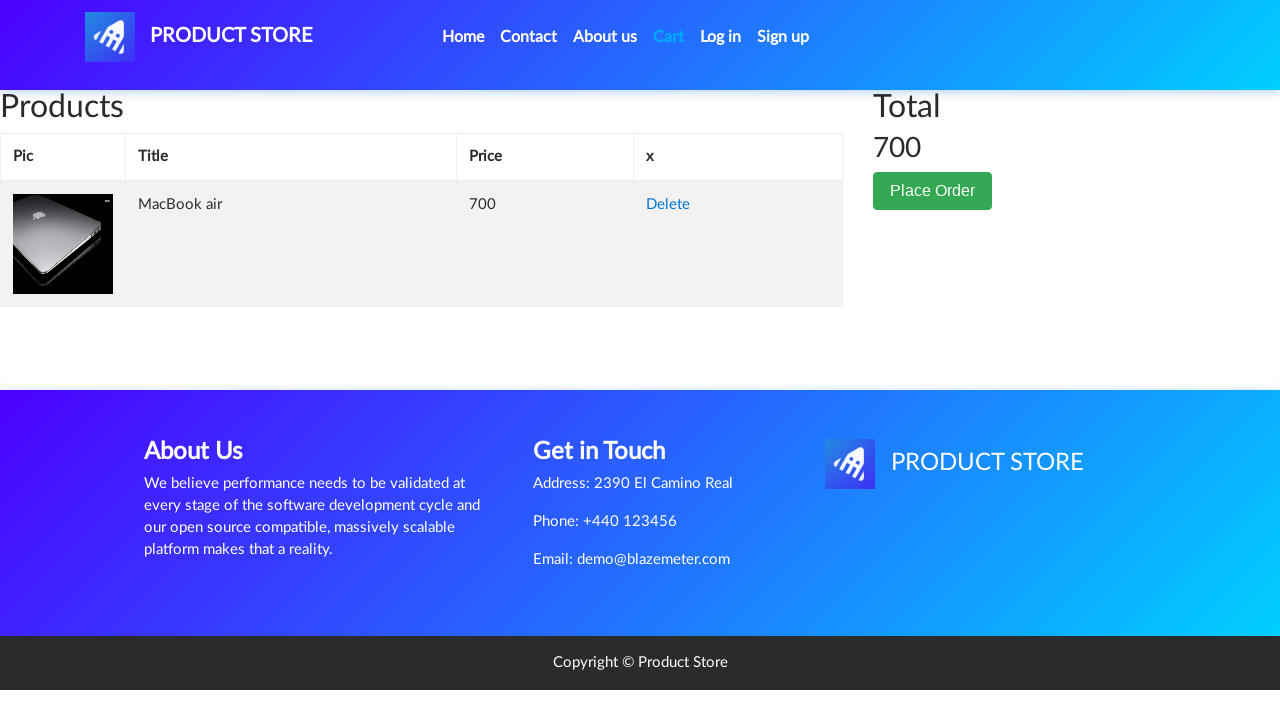

Verified product is displayed in cart
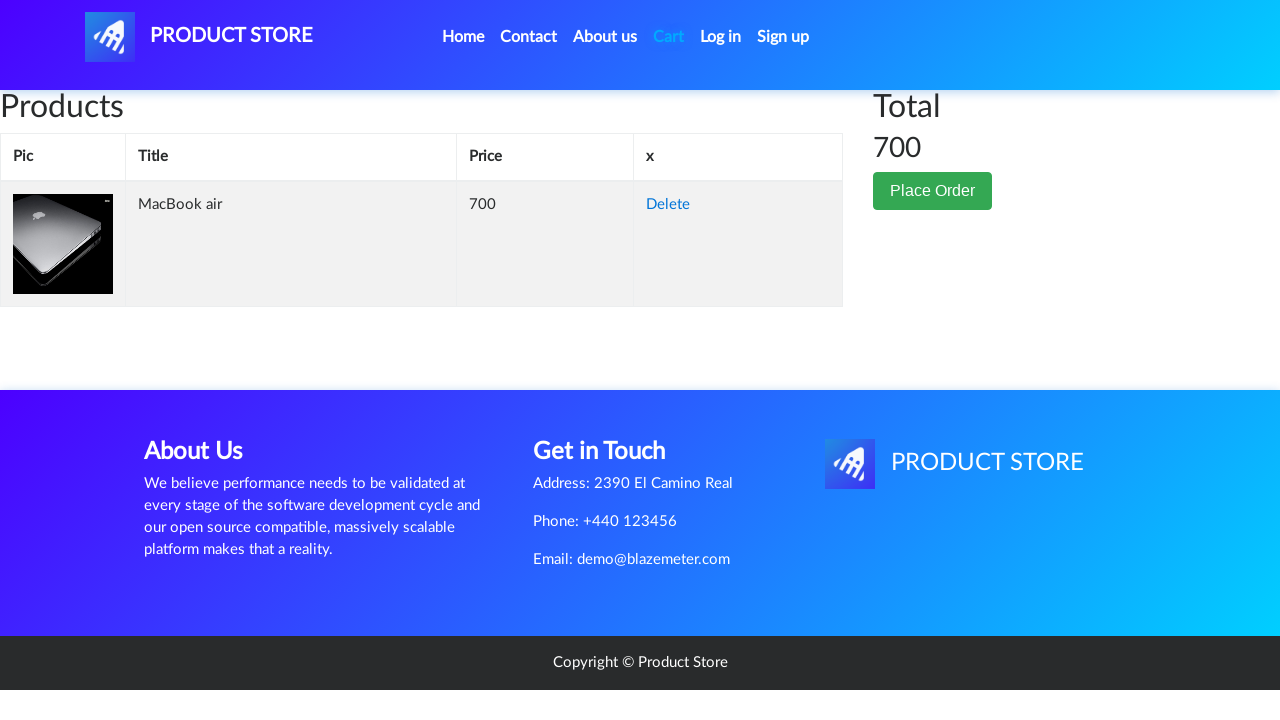

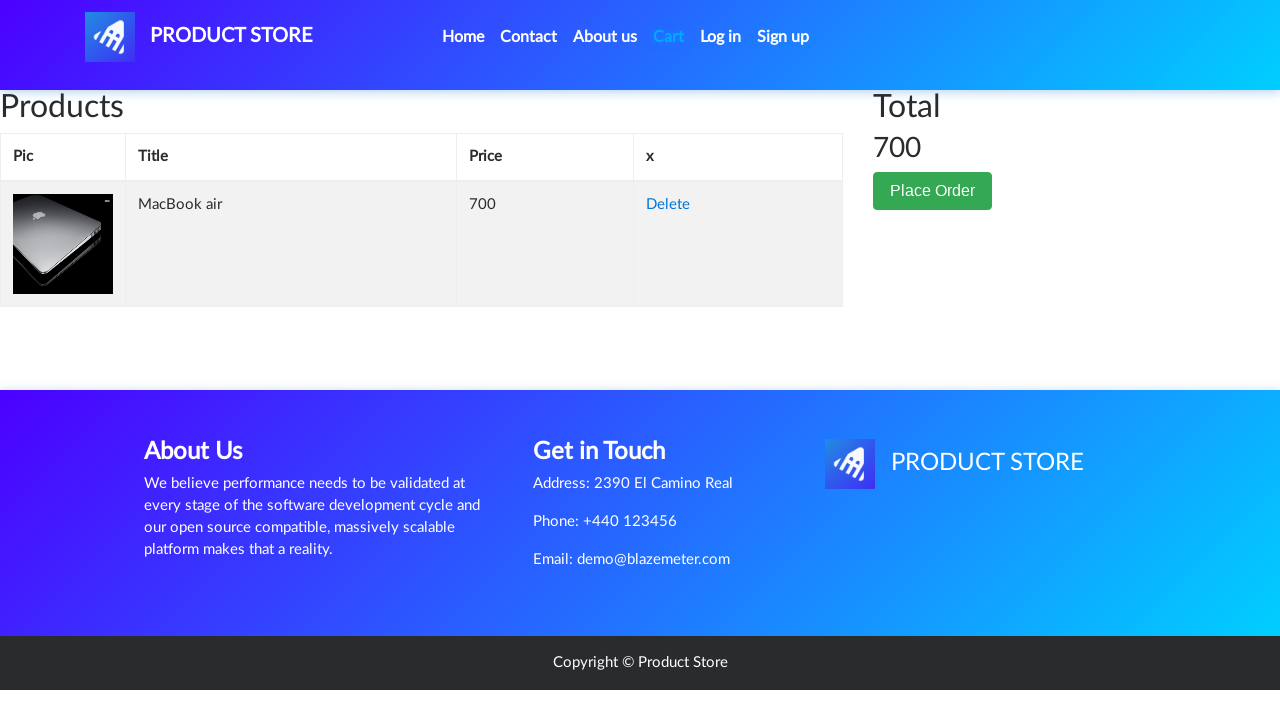